A cross-browser compatibility test that navigates to the Zerodha Kite trading platform homepage and maximizes the browser window to verify the page loads correctly.

Starting URL: https://kite.zerodha.com/

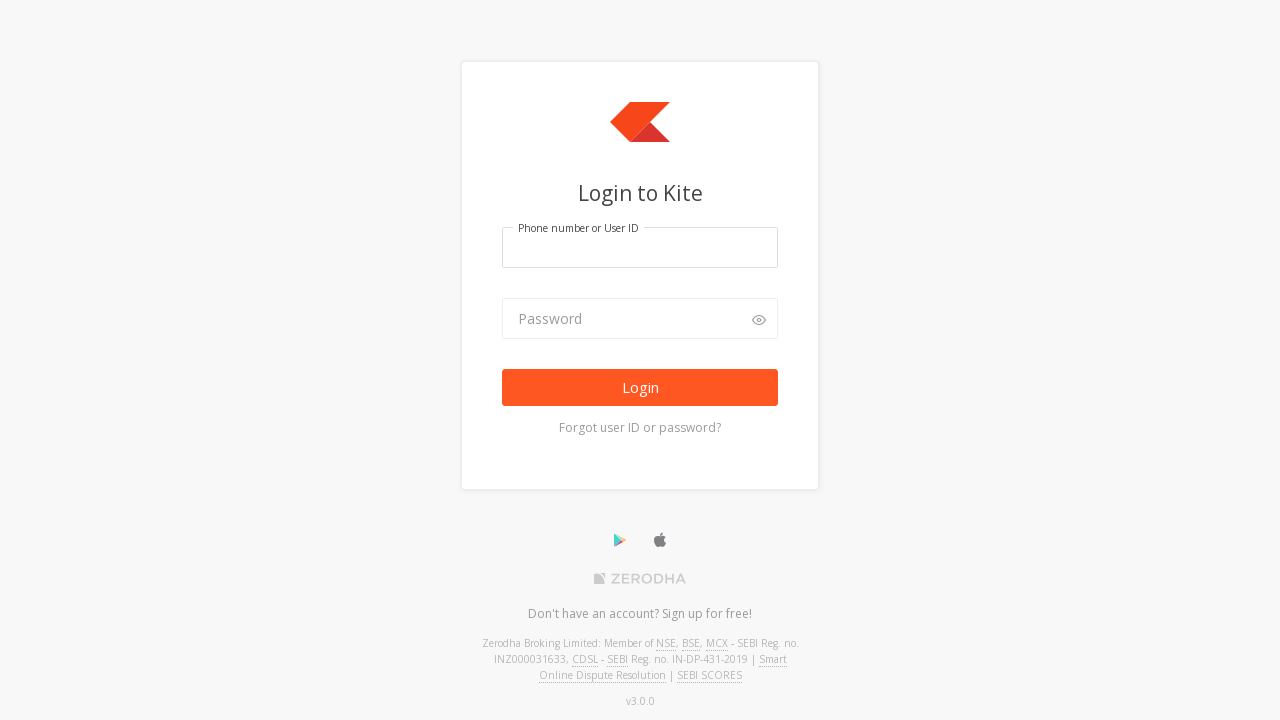

Navigated to Zerodha Kite trading platform homepage
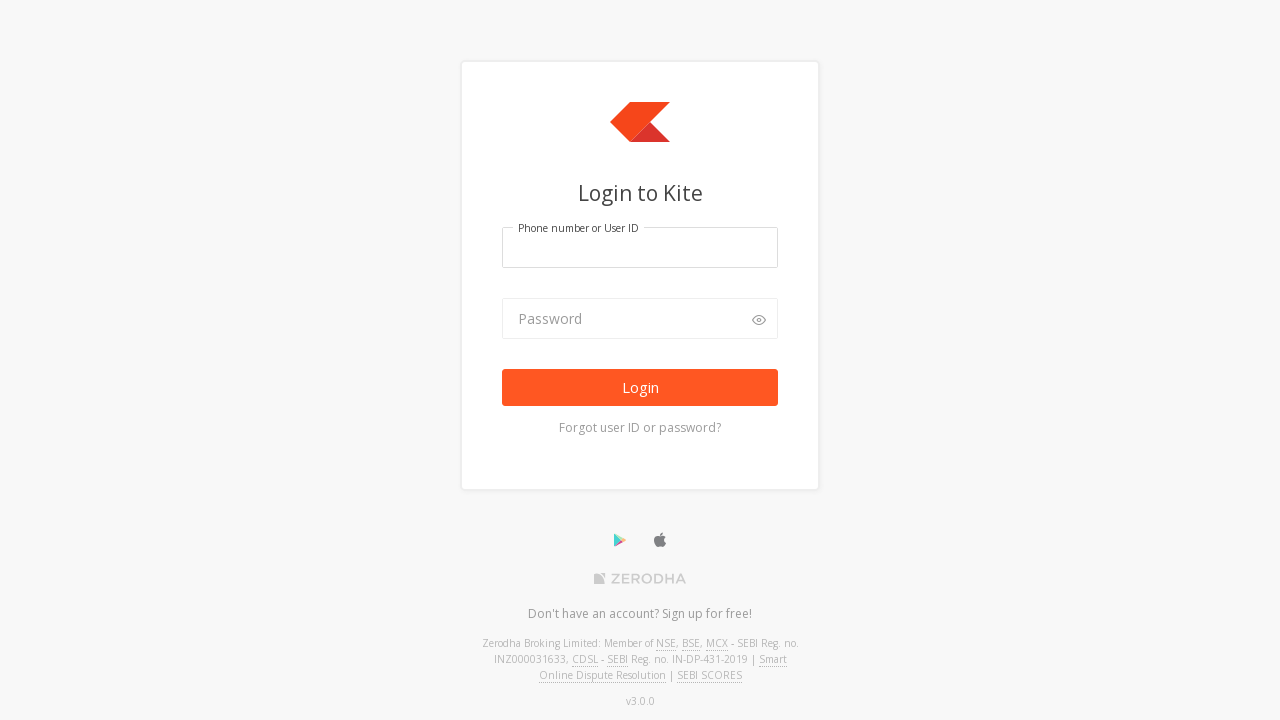

Set viewport size to 1920x1080 to maximize browser window
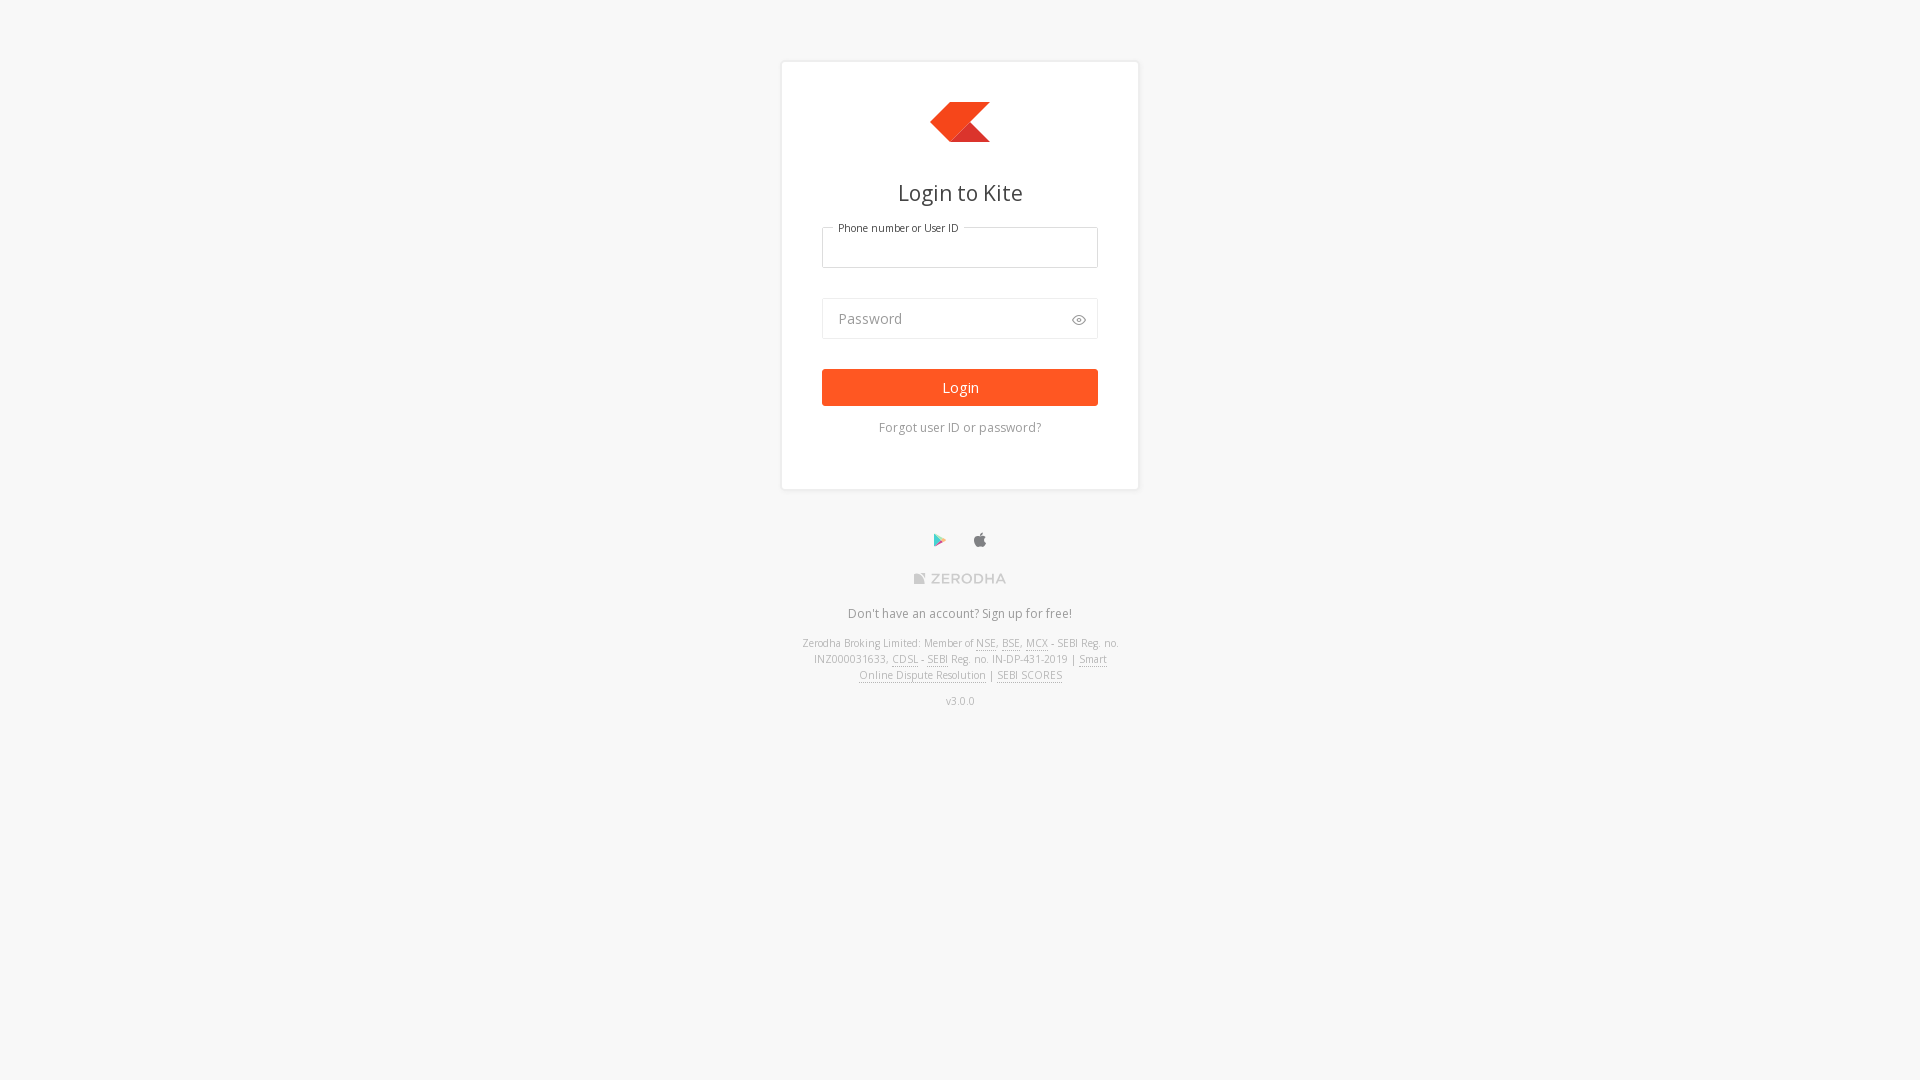

Page loaded successfully - DOM content ready
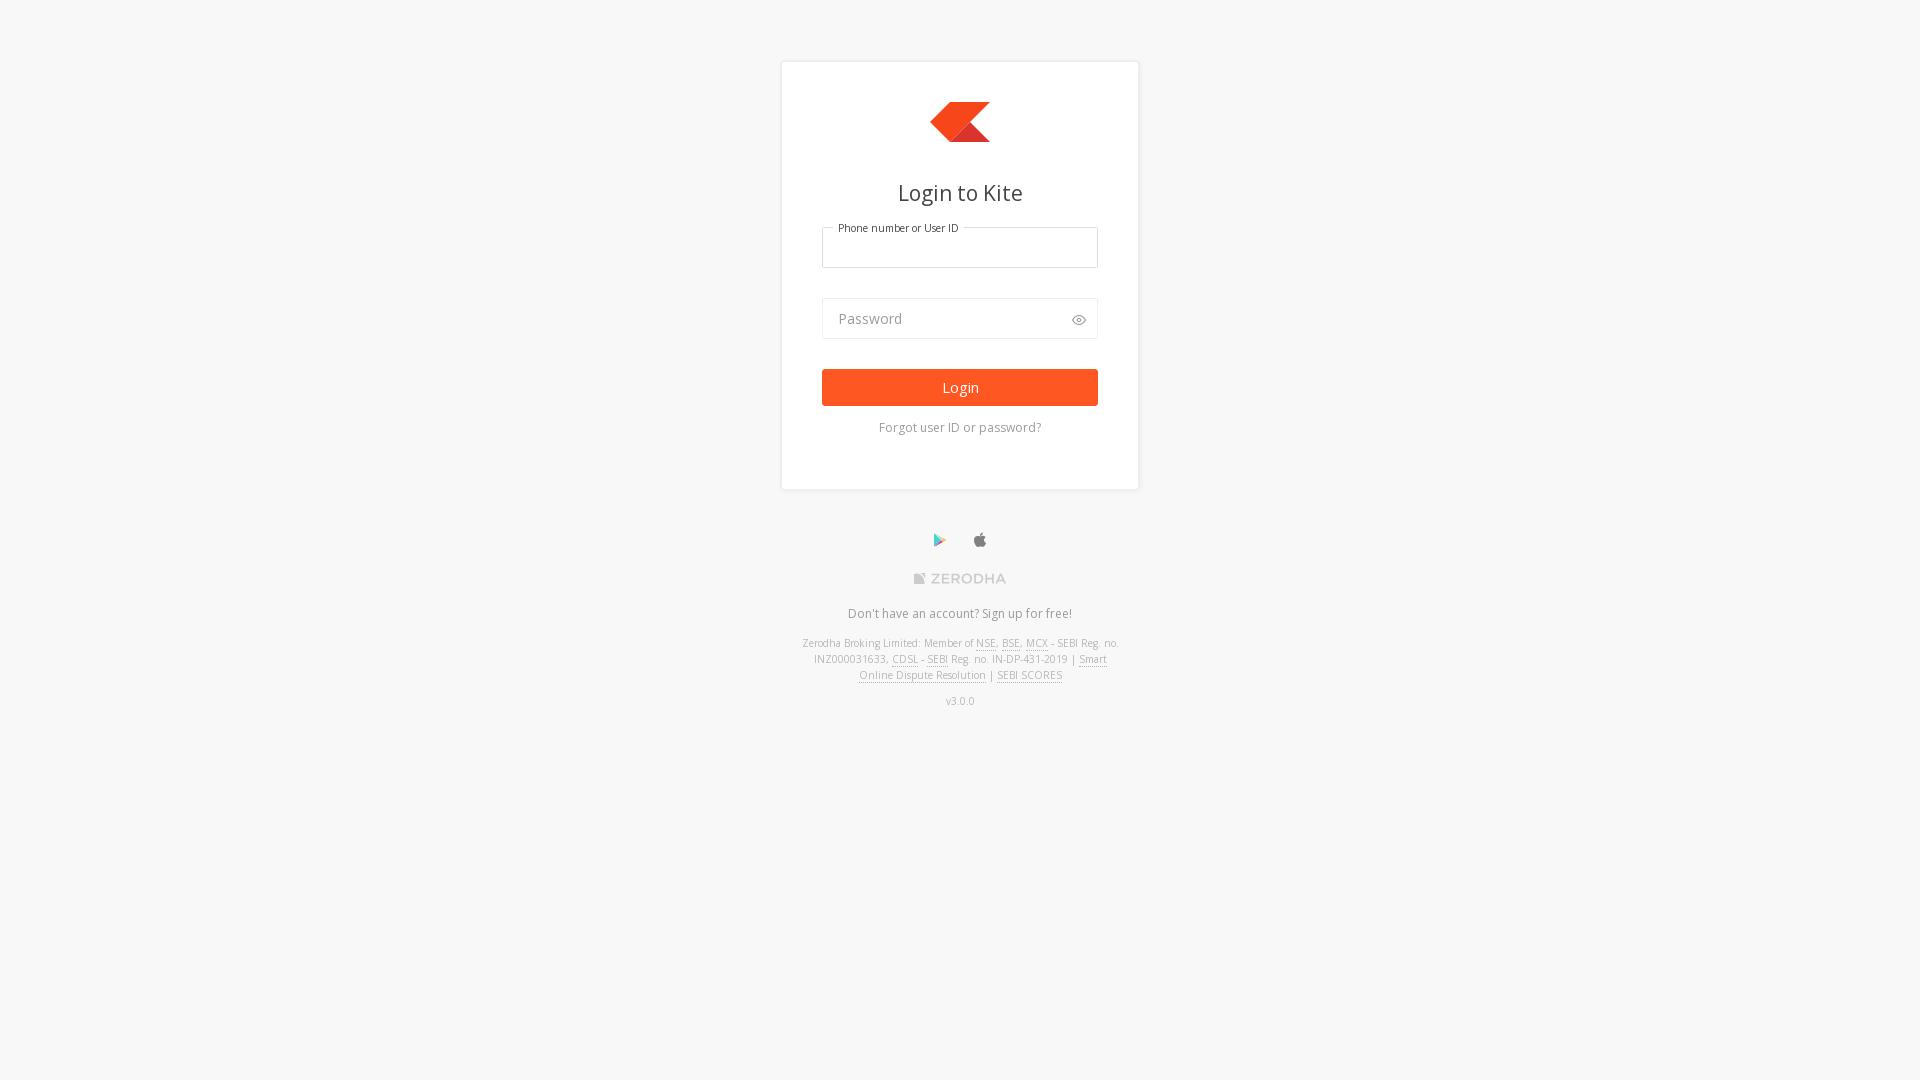

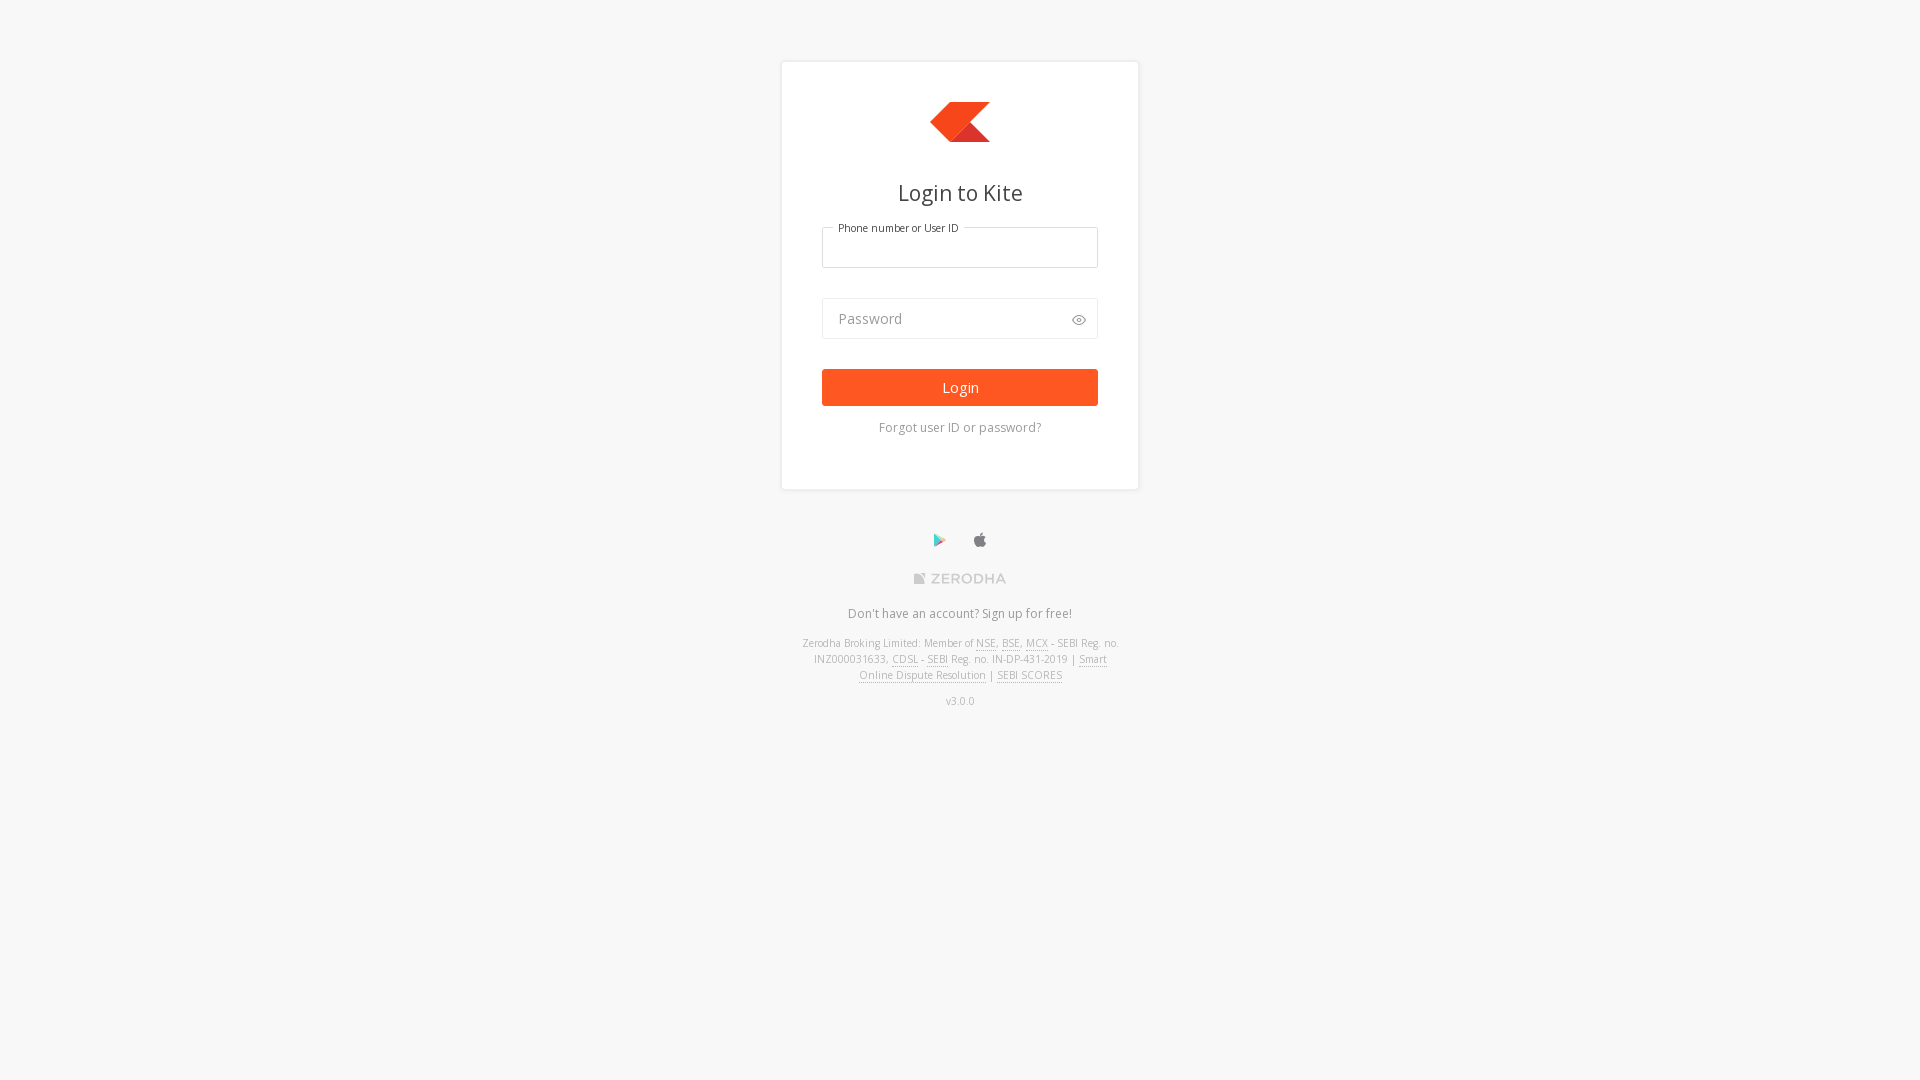